Tests user registration flow by filling out a registration form with personal details and submitting it

Starting URL: https://naveenautomationlabs.com/opencart/index.php?route=account/register

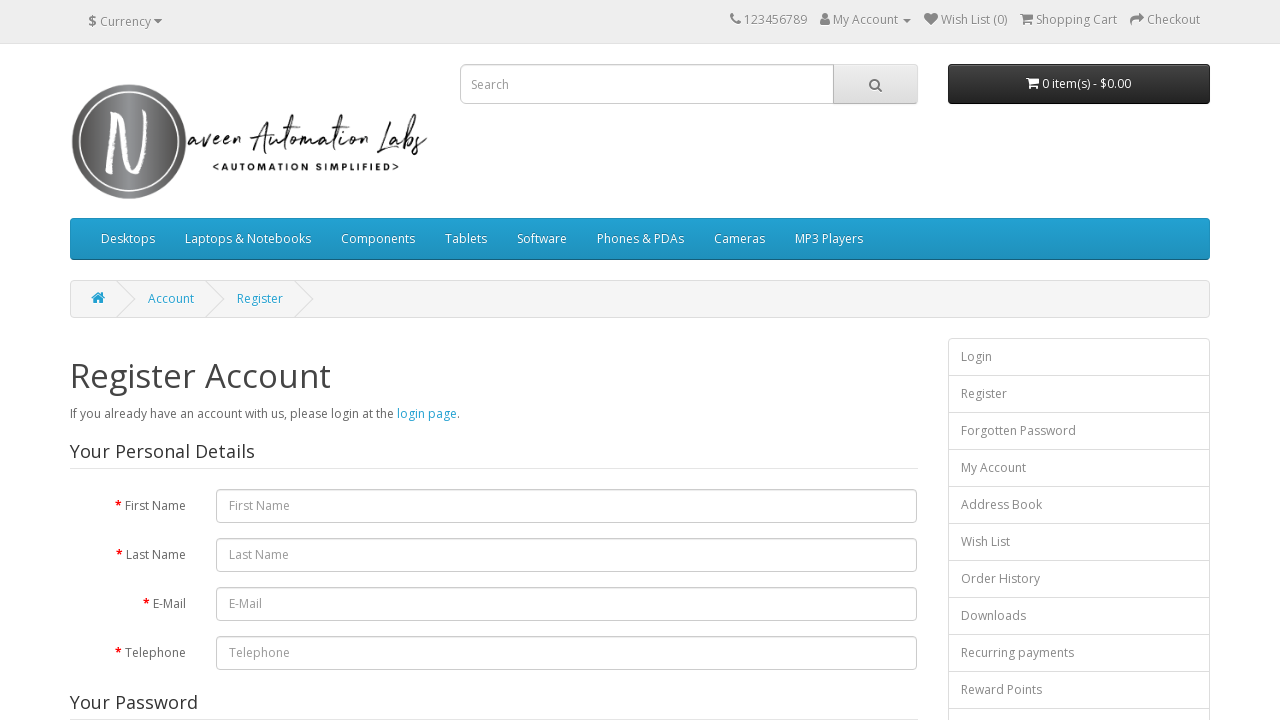

Filled first name field with 'John' on #input-firstname
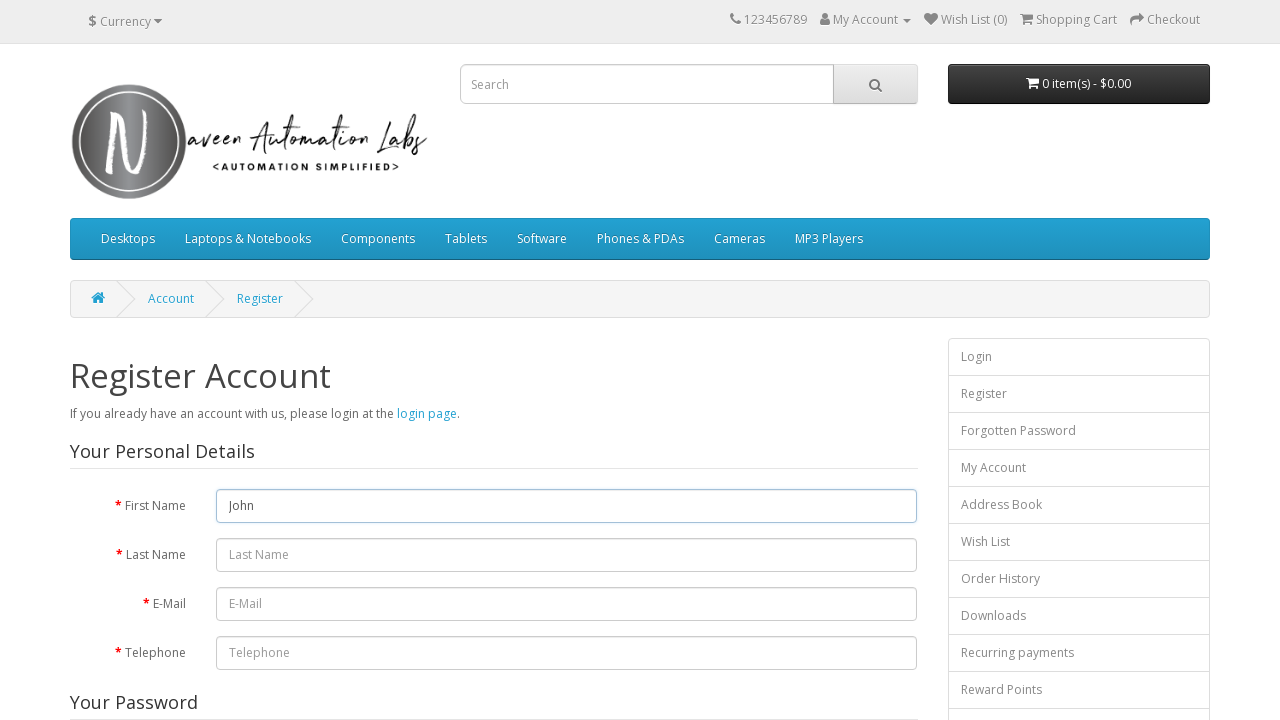

Filled last name field with 'Smith' on #input-lastname
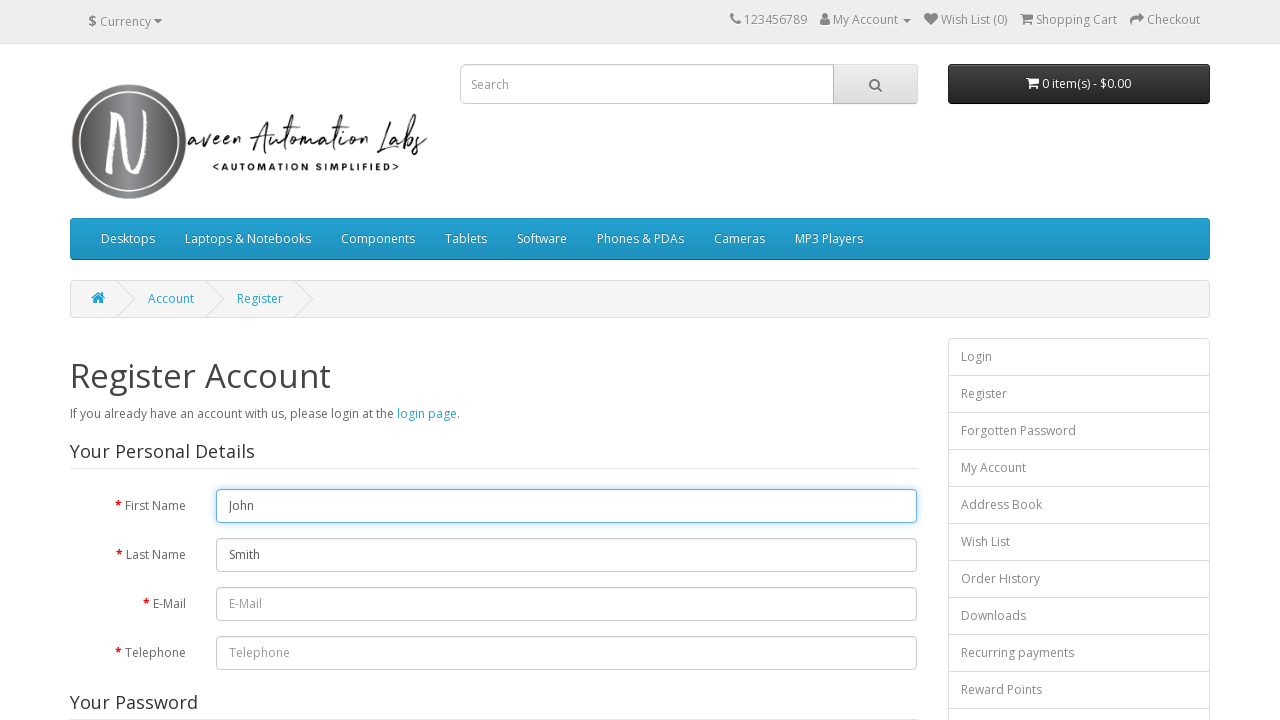

Filled email field with 'testuser7492@example.com' on #input-email
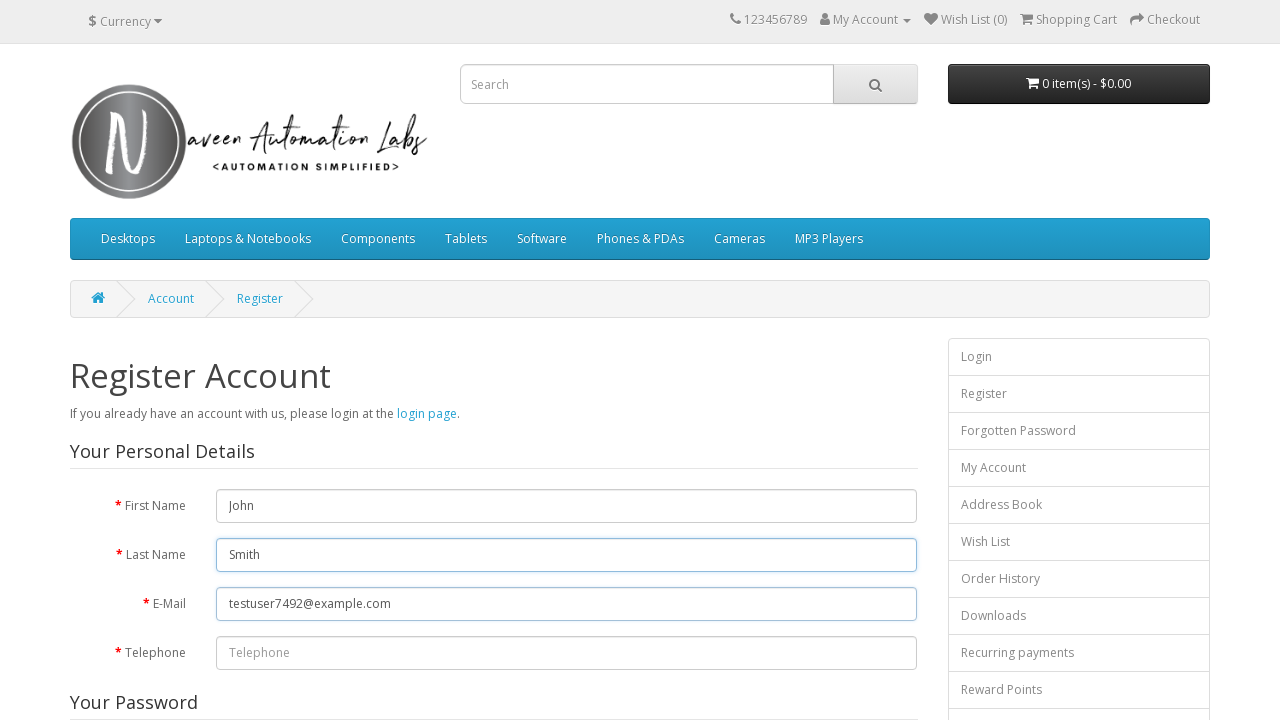

Filled telephone field with '5551234567' on #input-telephone
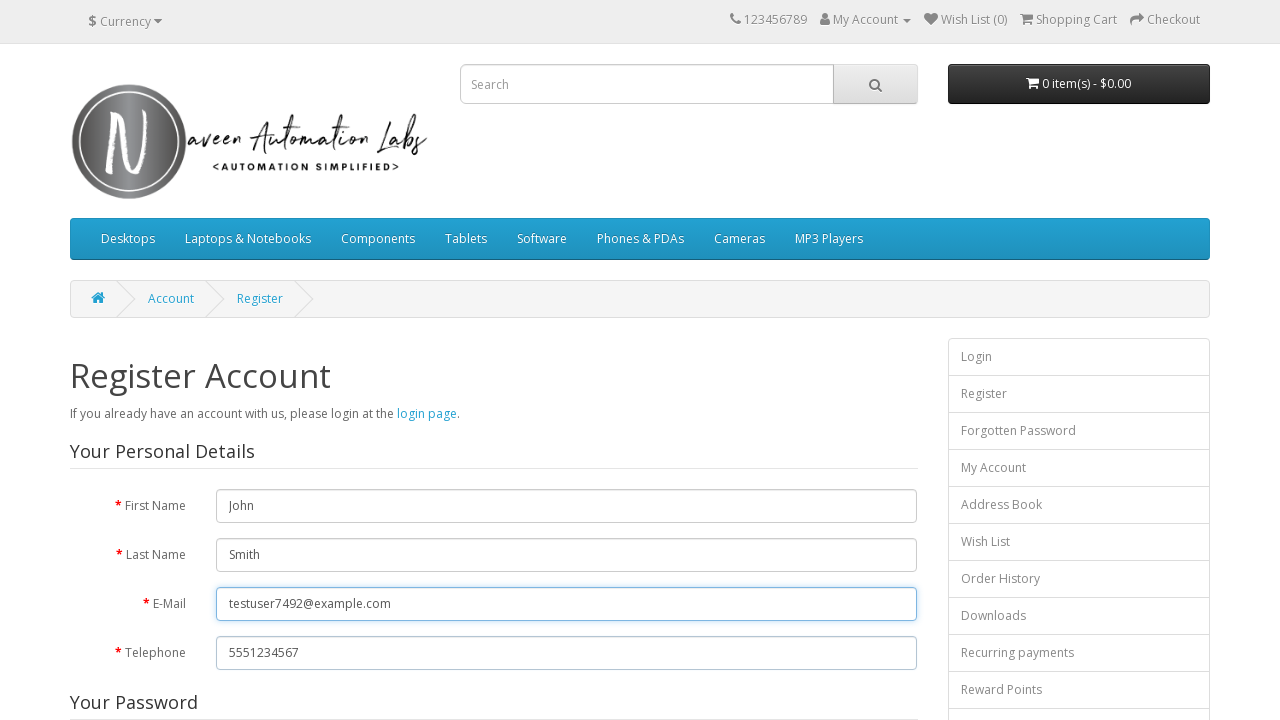

Filled password field with 'Test@Pass123' on #input-password
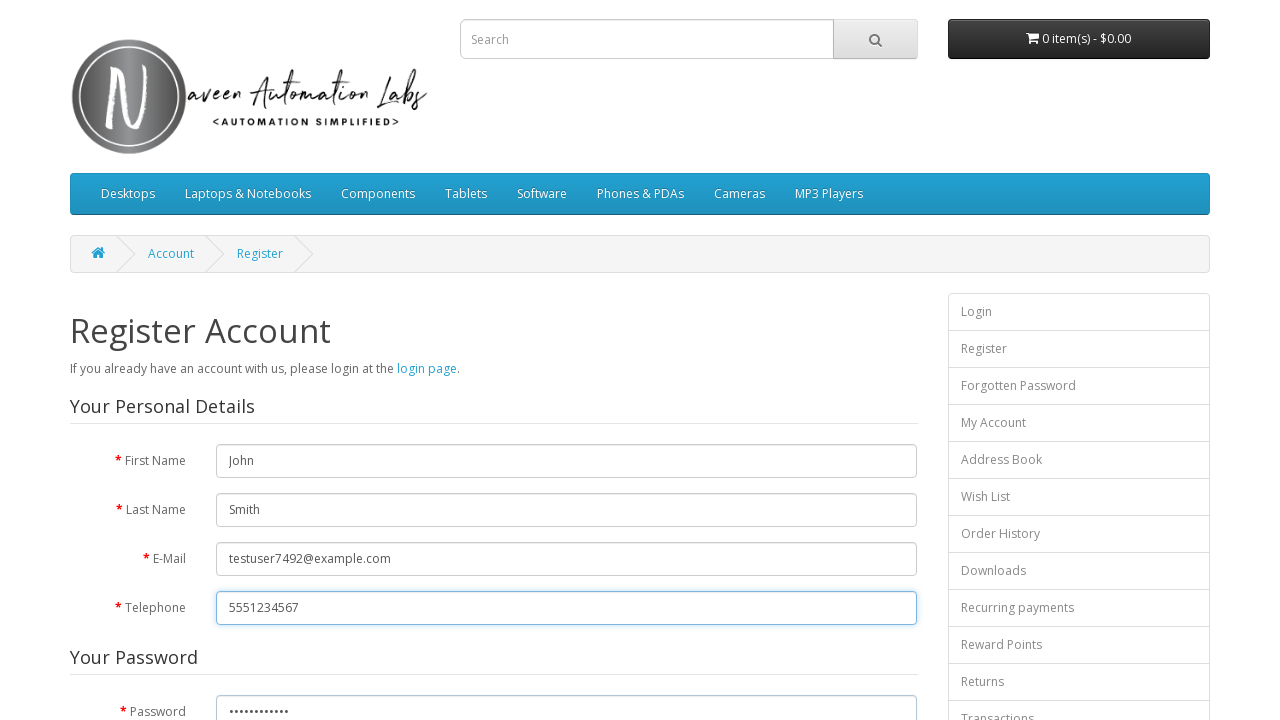

Filled password confirmation field with 'Test@Pass123' on #input-confirm
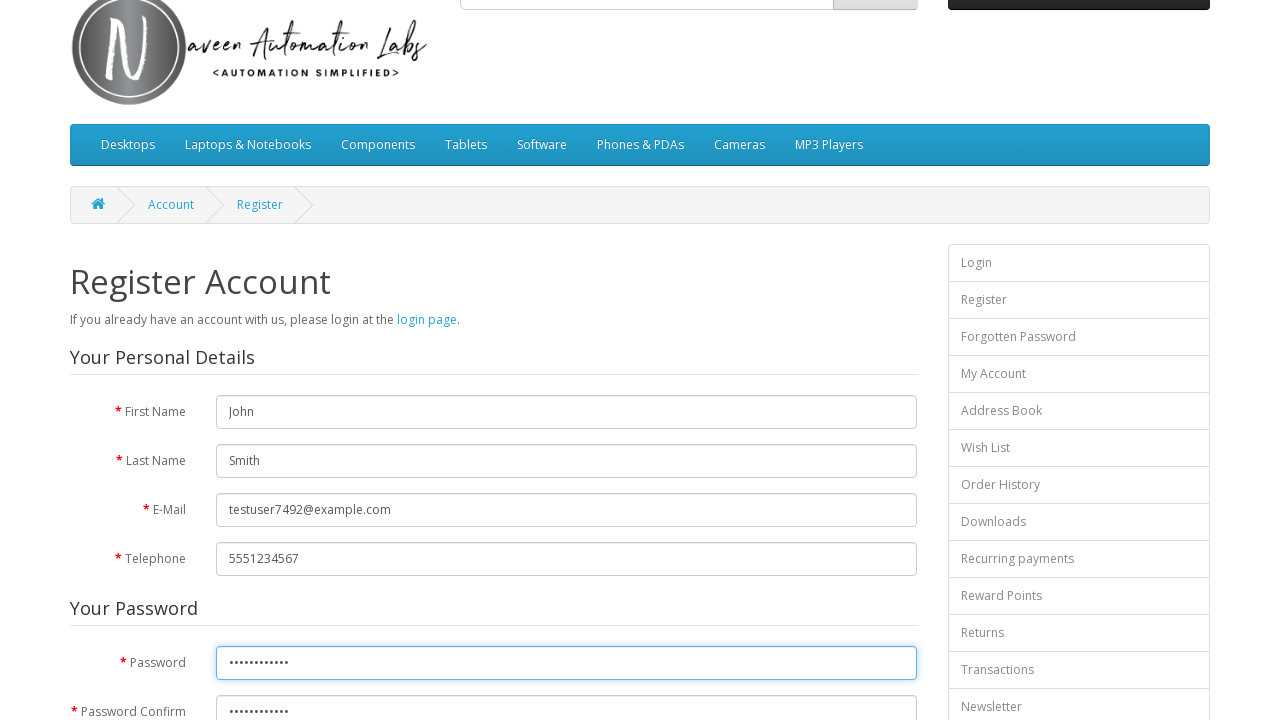

Checked the terms and conditions agreement checkbox at (825, 424) on input[name='agree']
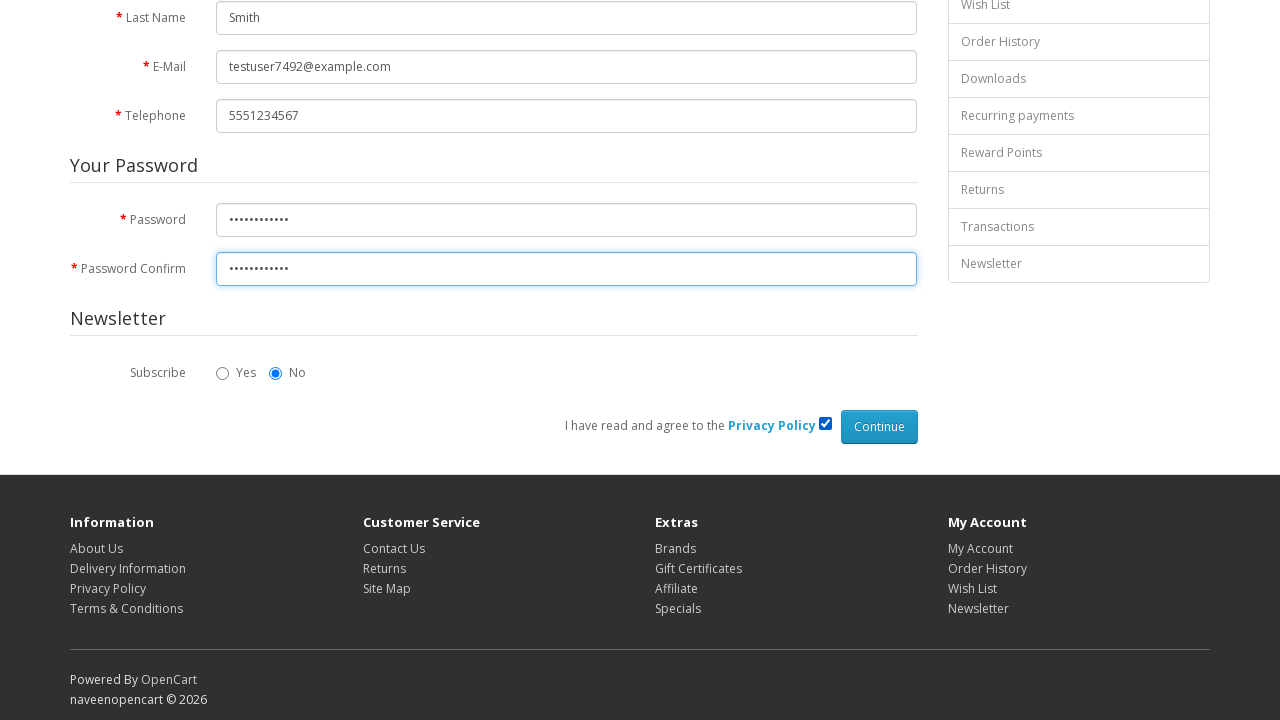

Clicked continue button to submit registration form at (879, 427) on xpath=//*[@id='content']/form/div/div/input[2]
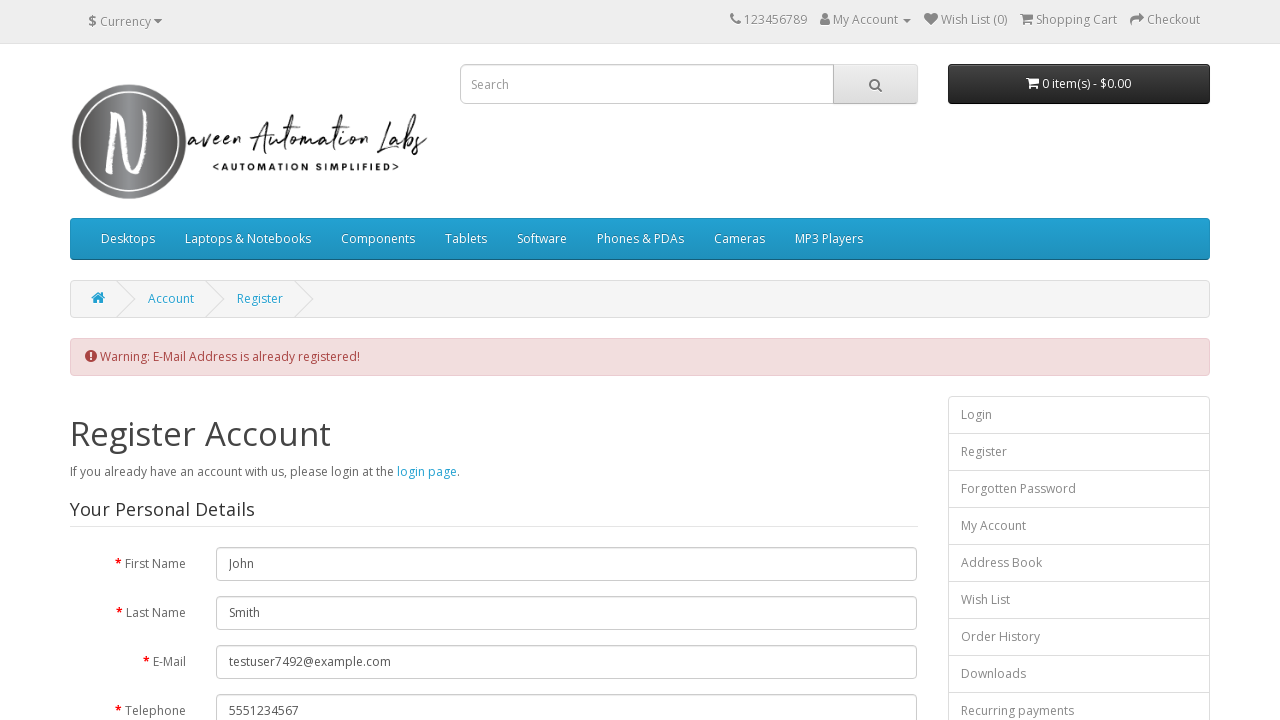

Registration confirmation page loaded with h1 heading
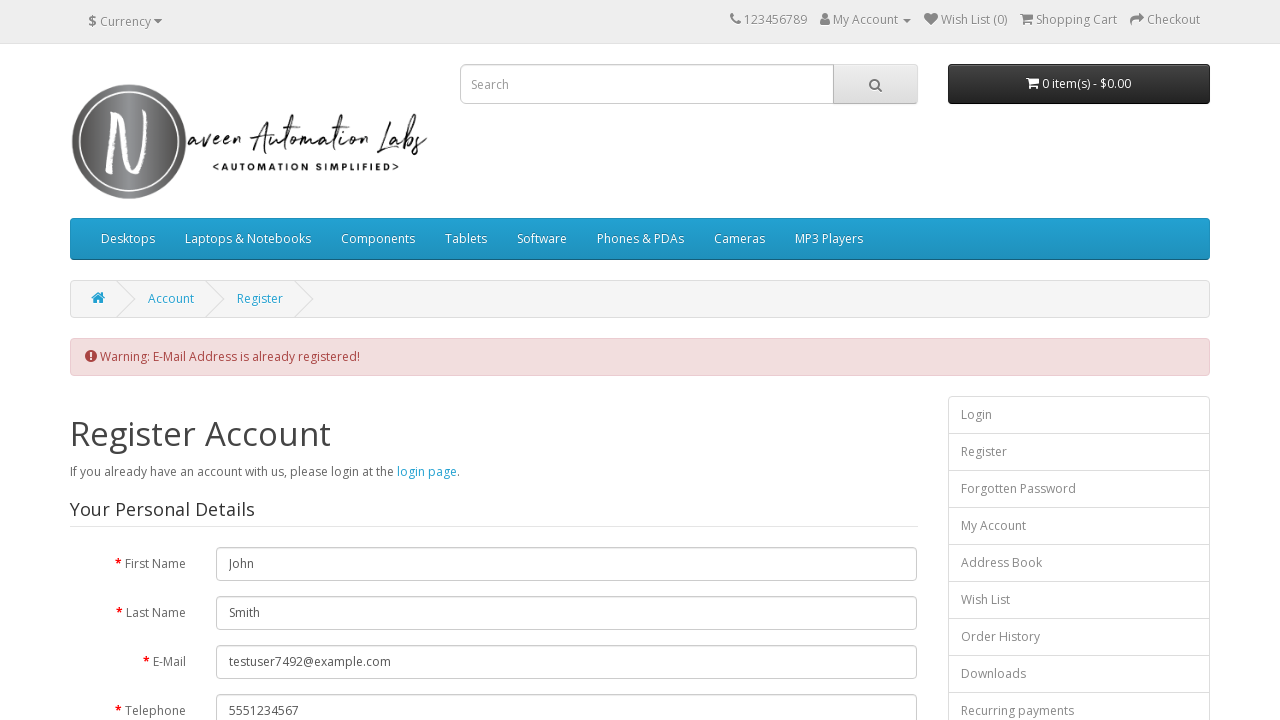

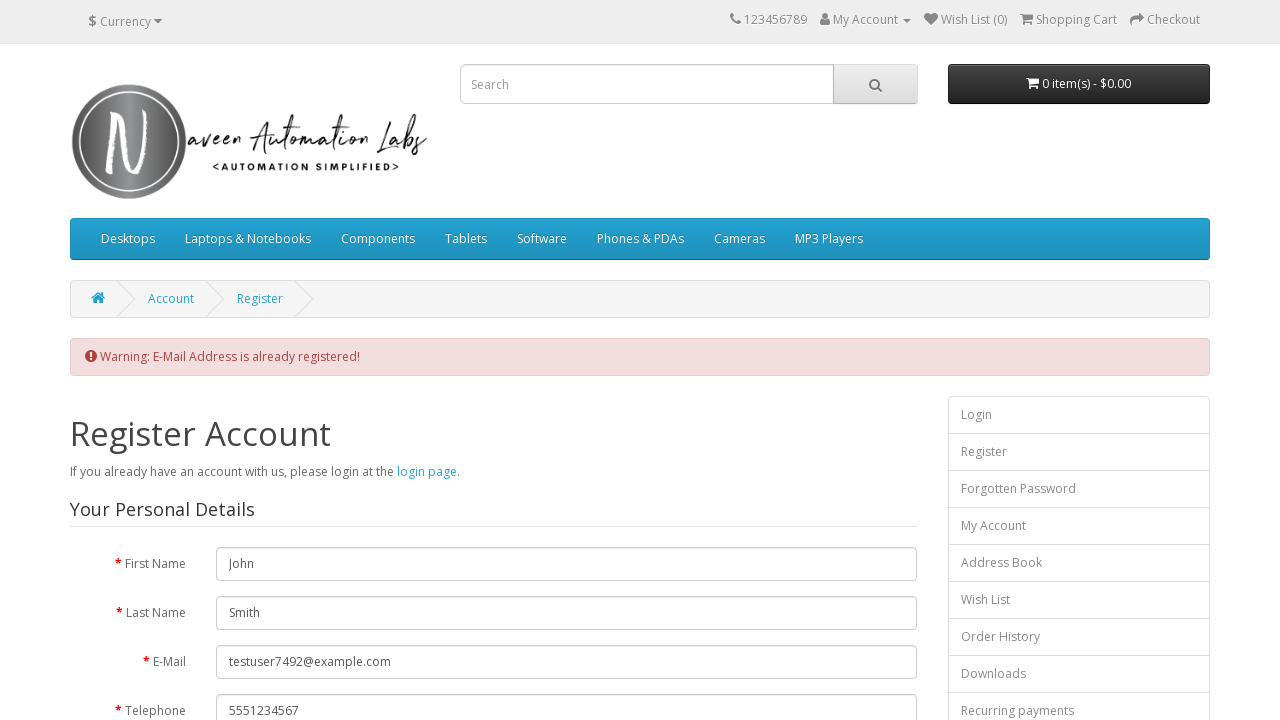